Clicks the confirmation alert button and accepts it, then verifies the OK result message

Starting URL: https://demoqa.com/alerts

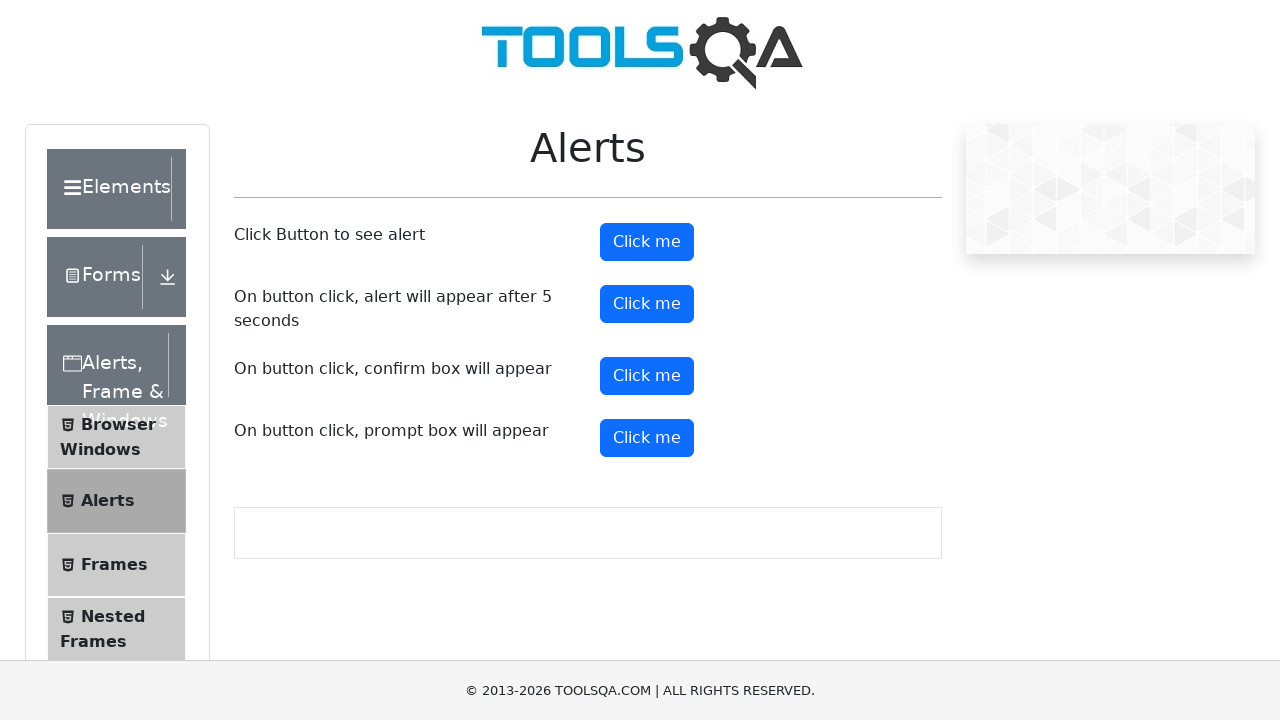

Set up dialog handler to accept confirmation alerts
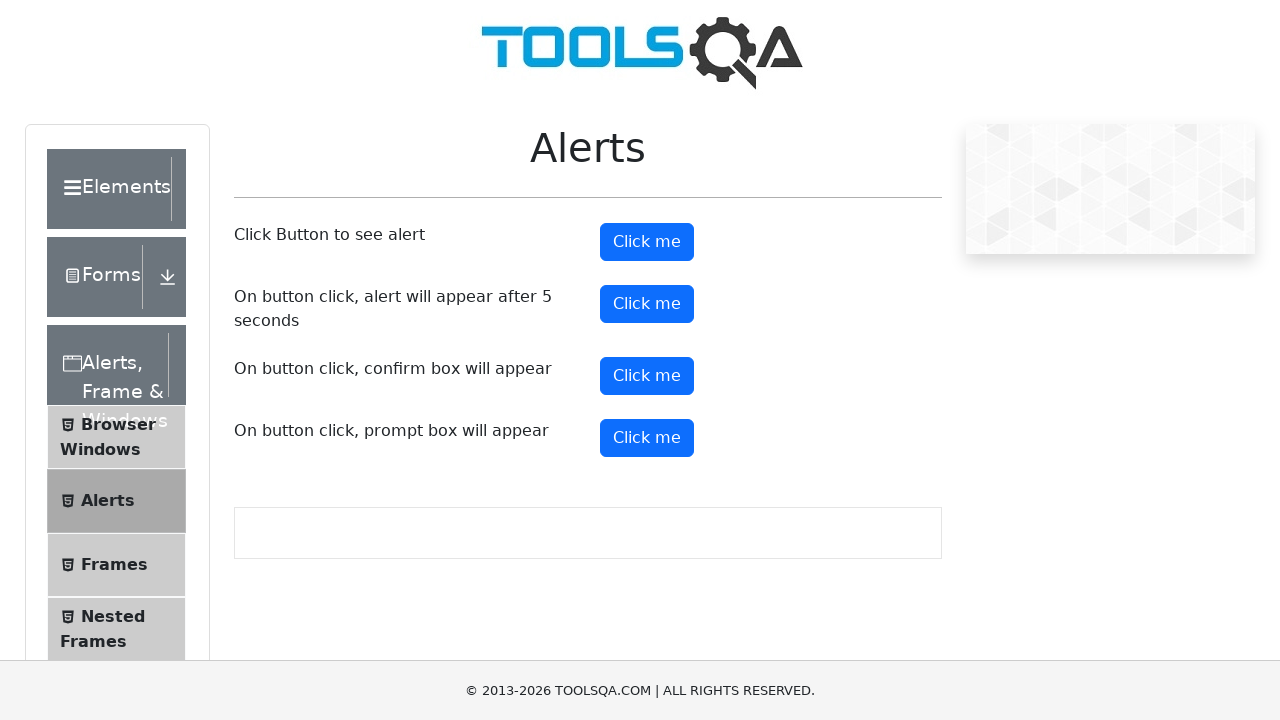

Clicked the confirmation alert button at (647, 376) on #confirmButton
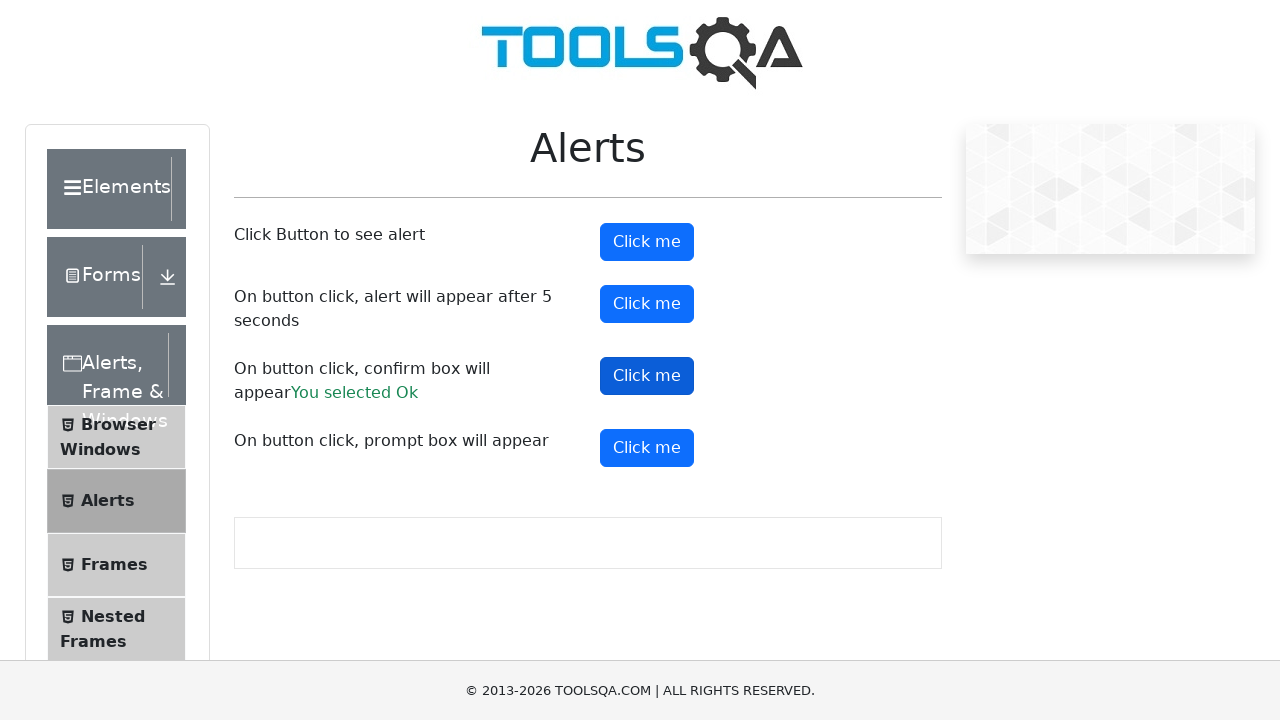

Confirmation result message loaded
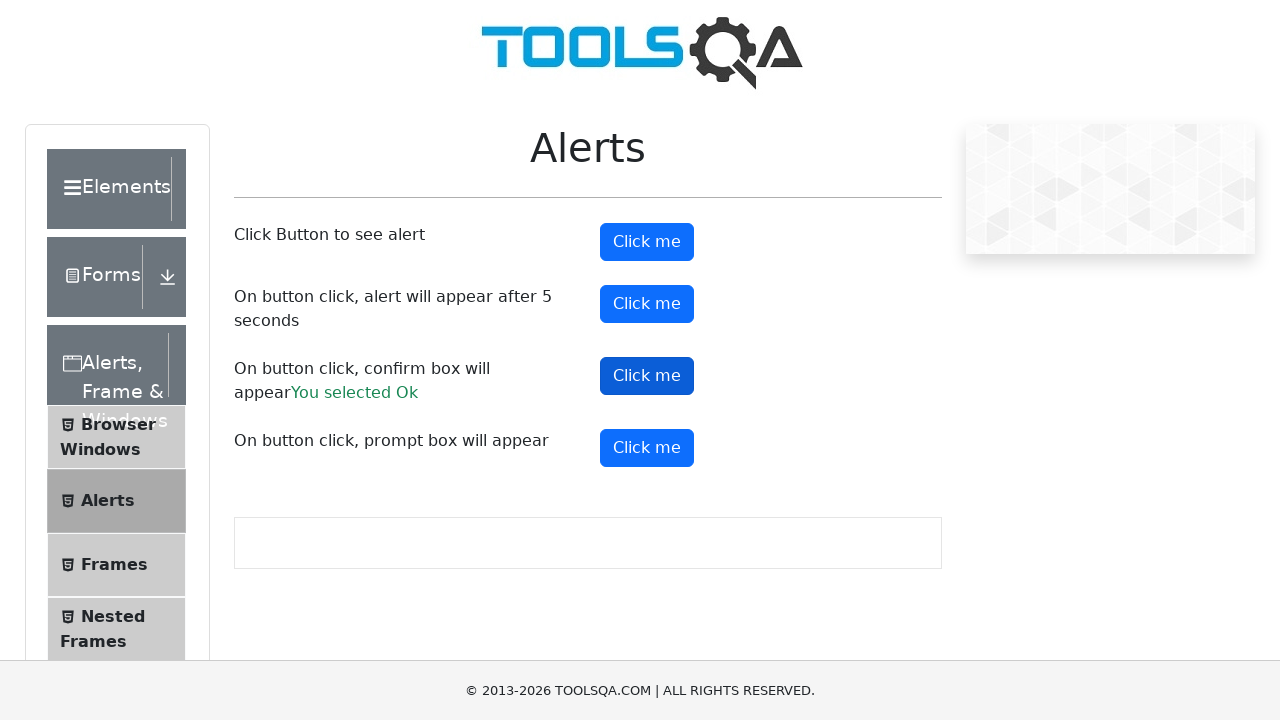

Retrieved confirmation result text
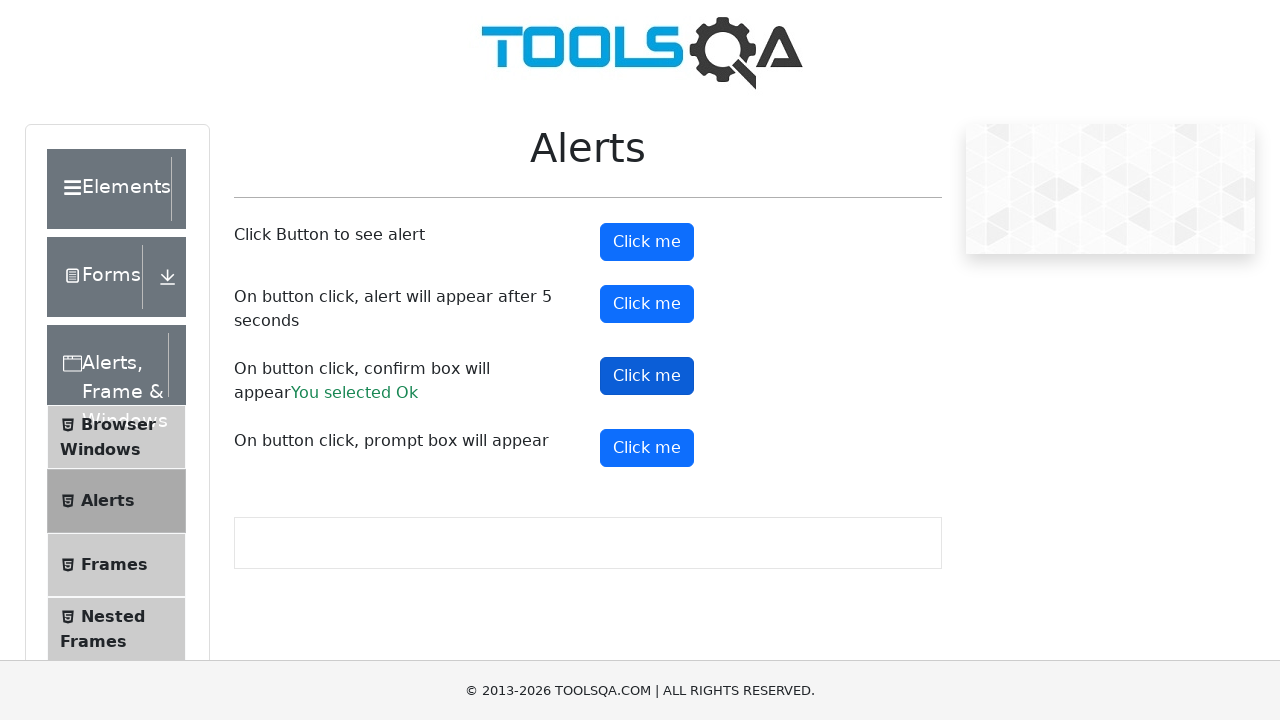

Verified 'Ok' text is present in confirmation result
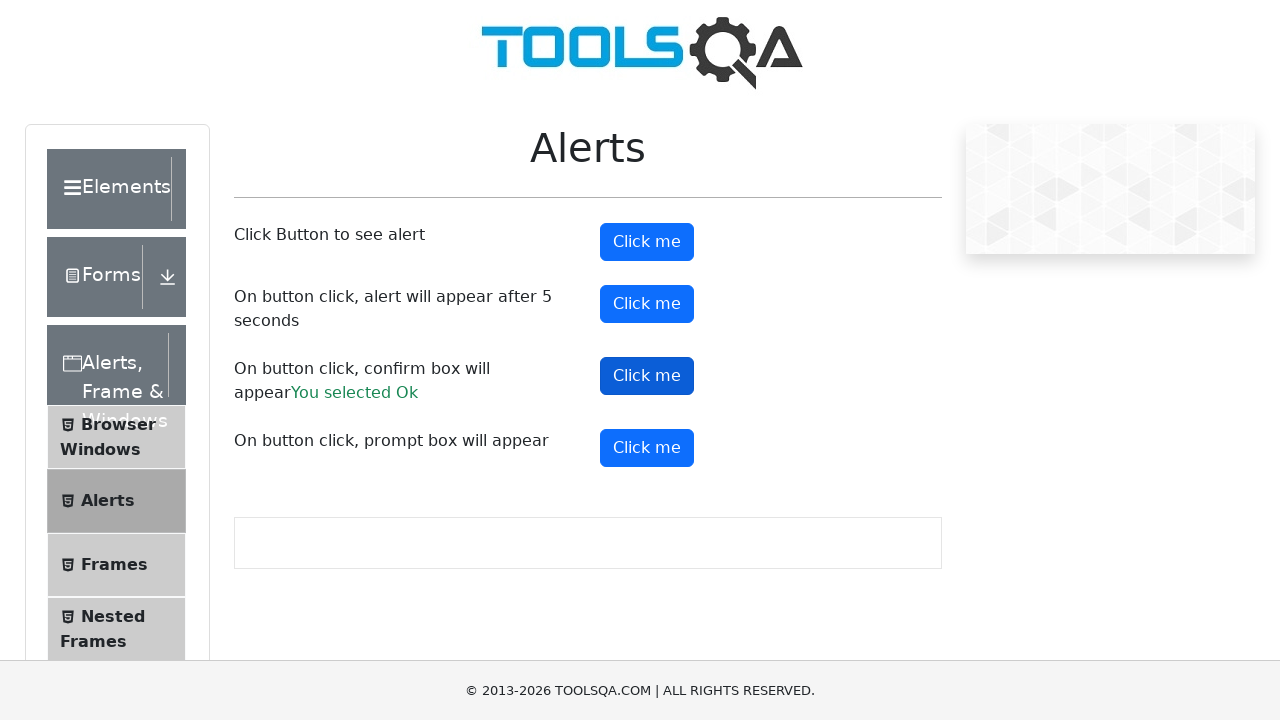

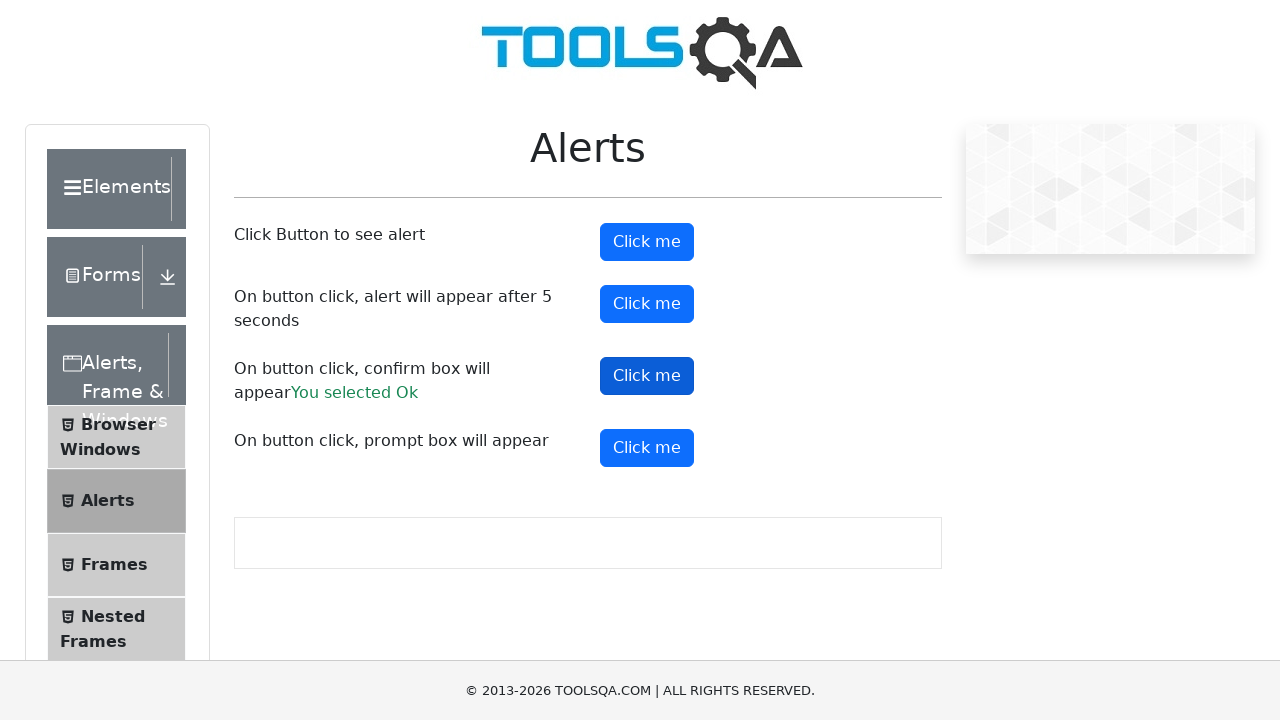